Navigates to an East Money finance news page and verifies that article titles are displayed on the page

Starting URL: https://finance.eastmoney.com/a/csygc_1.html

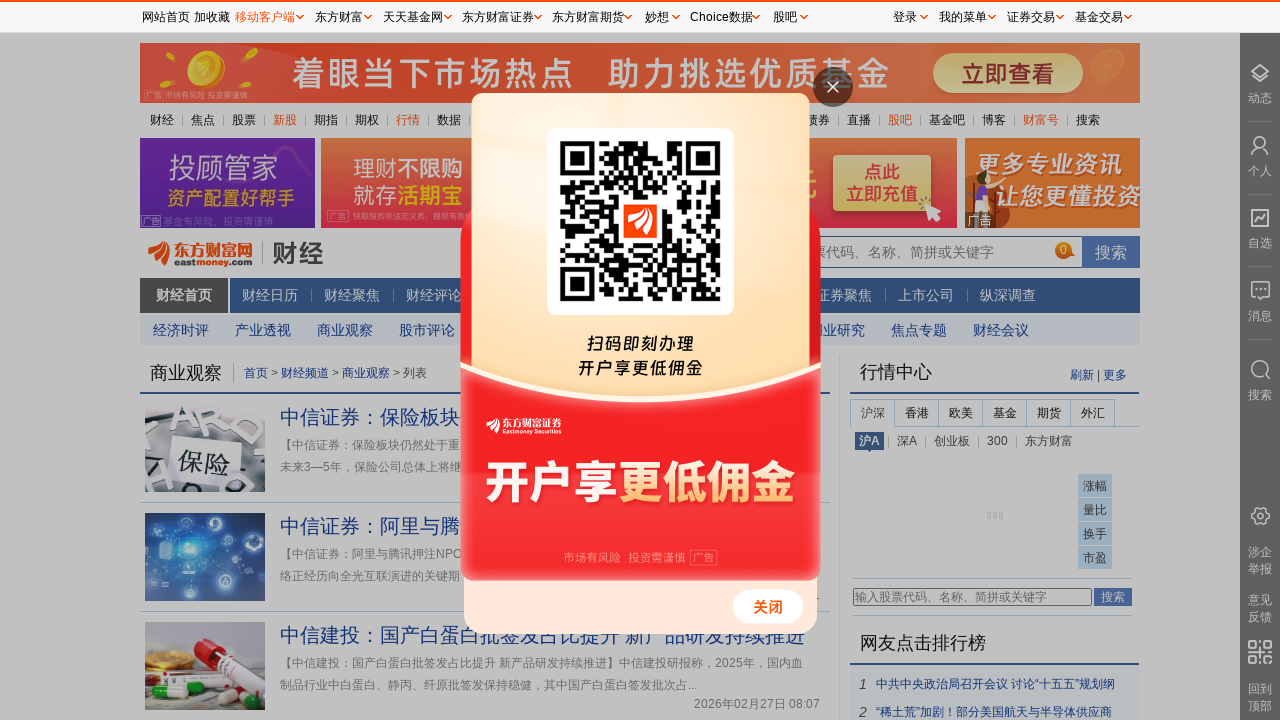

Waited for article titles to load on East Money finance news page
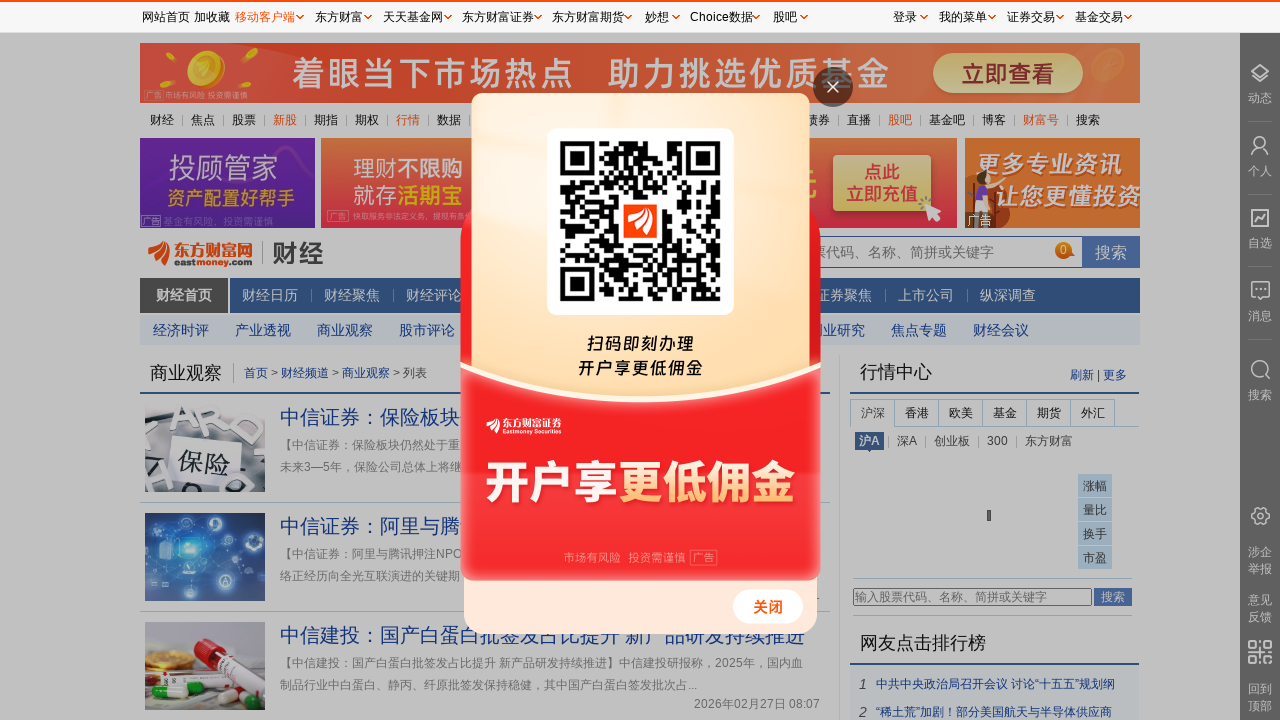

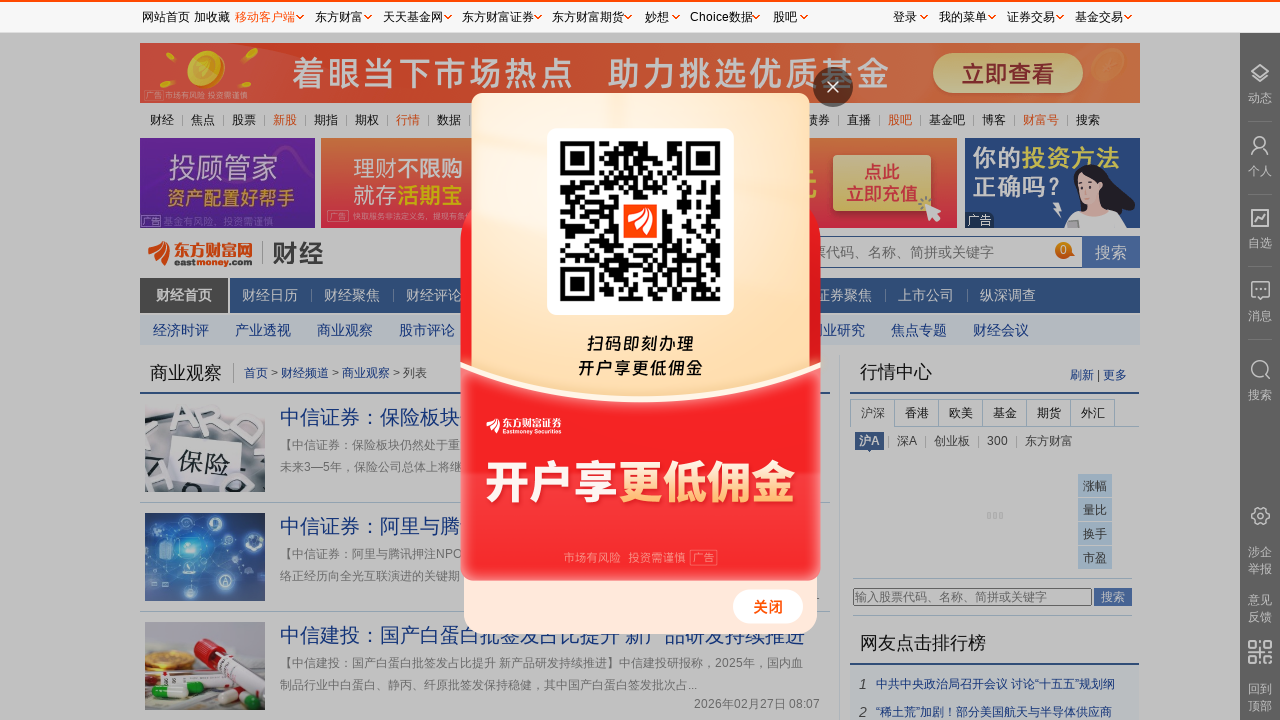